Tests the search functionality on Python.org by entering "pycon" in the search box and submitting the search

Starting URL: http://www.python.org

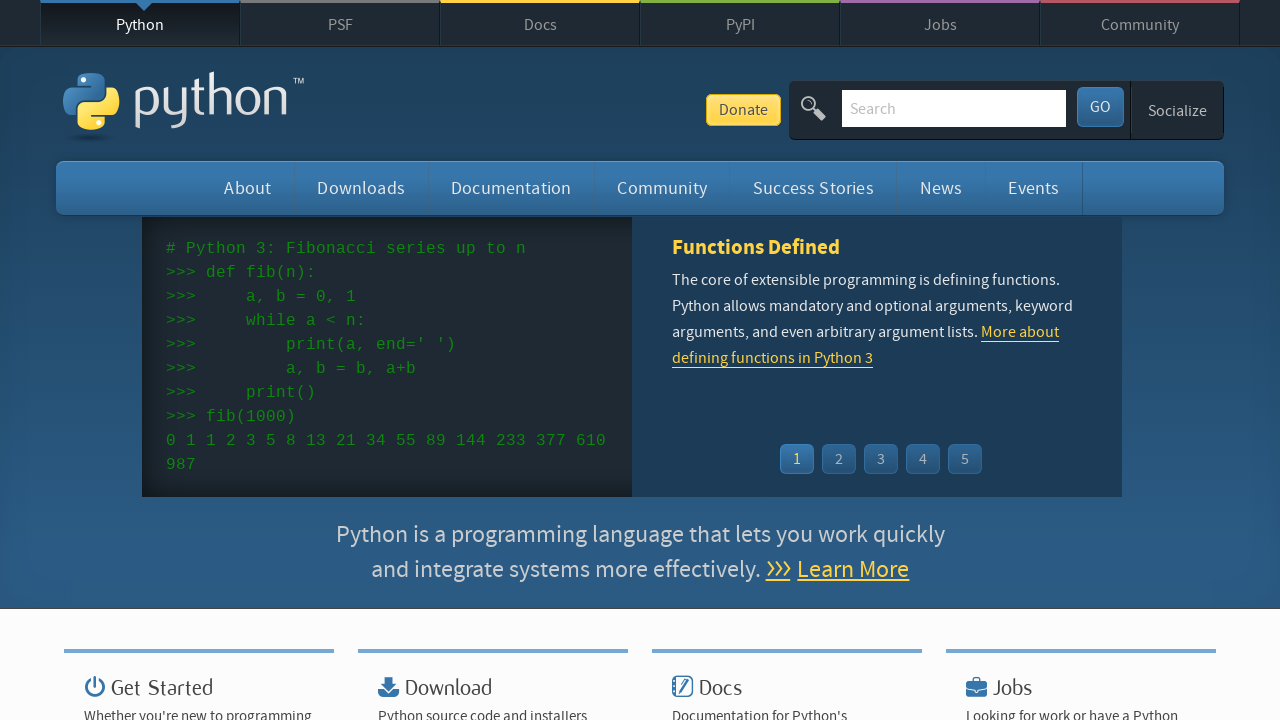

Filled search box with 'pycon' on input[name='q']
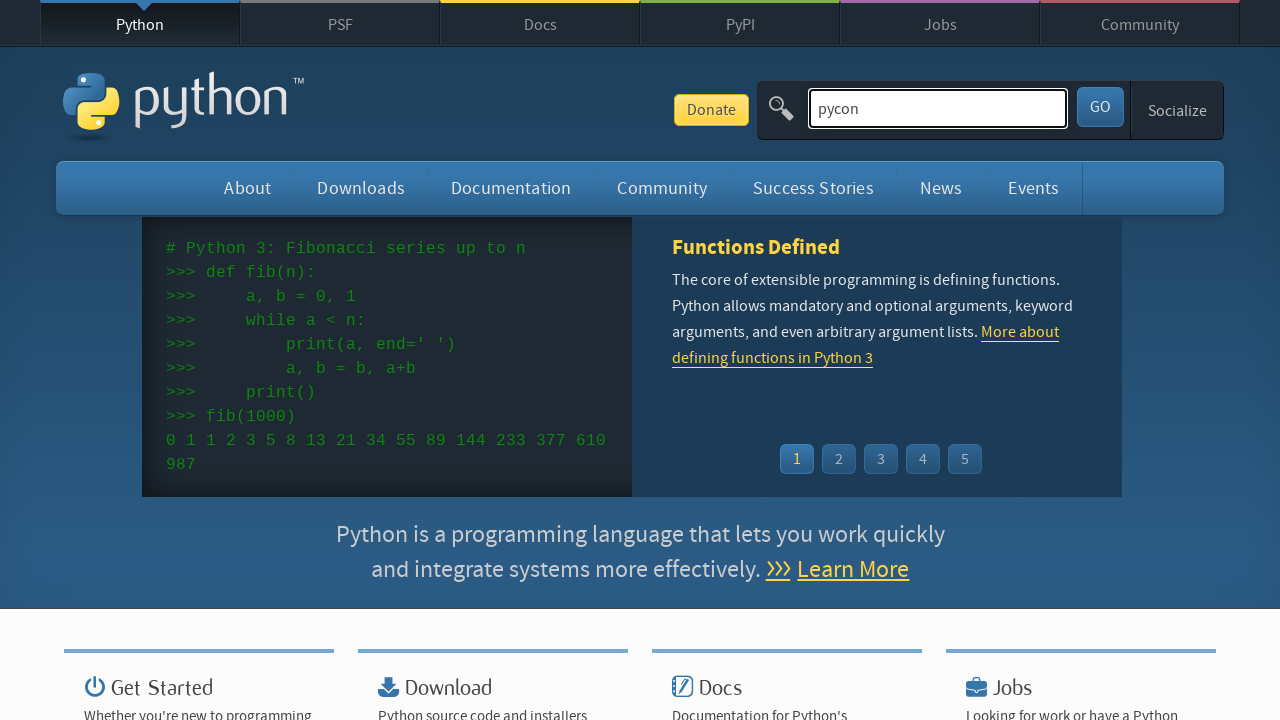

Pressed Enter to submit search query on input[name='q']
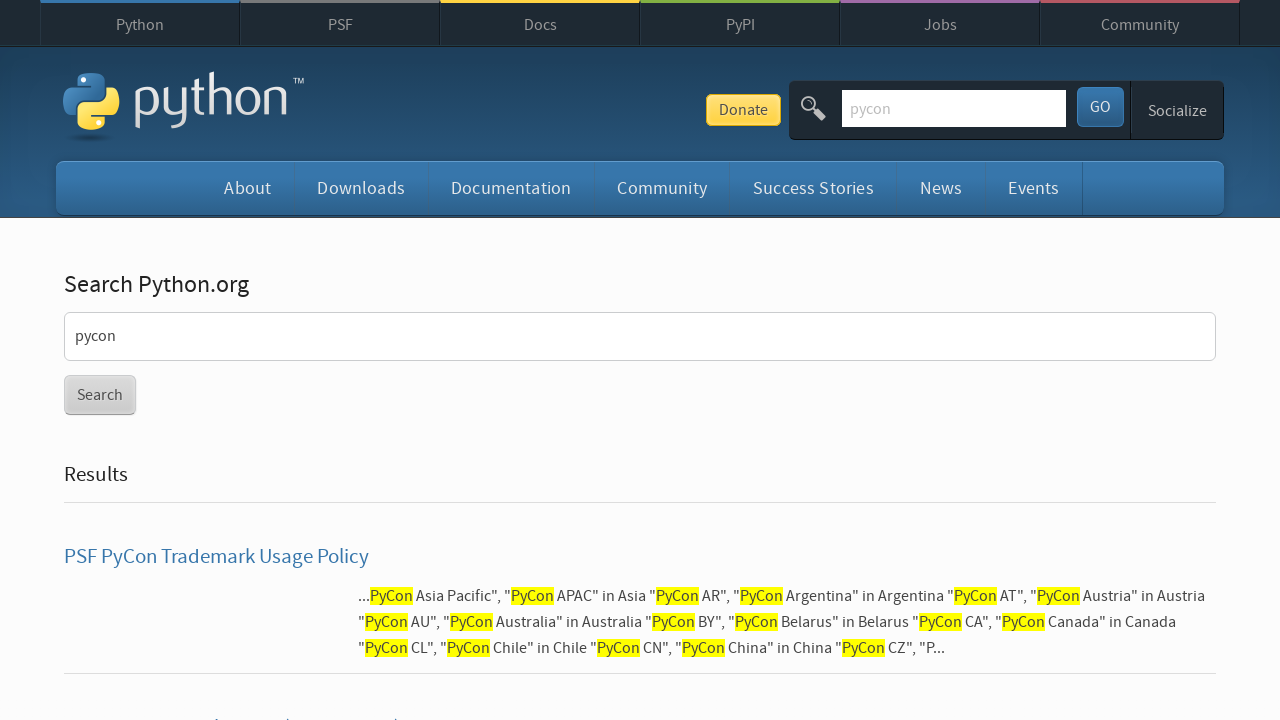

Search results page loaded
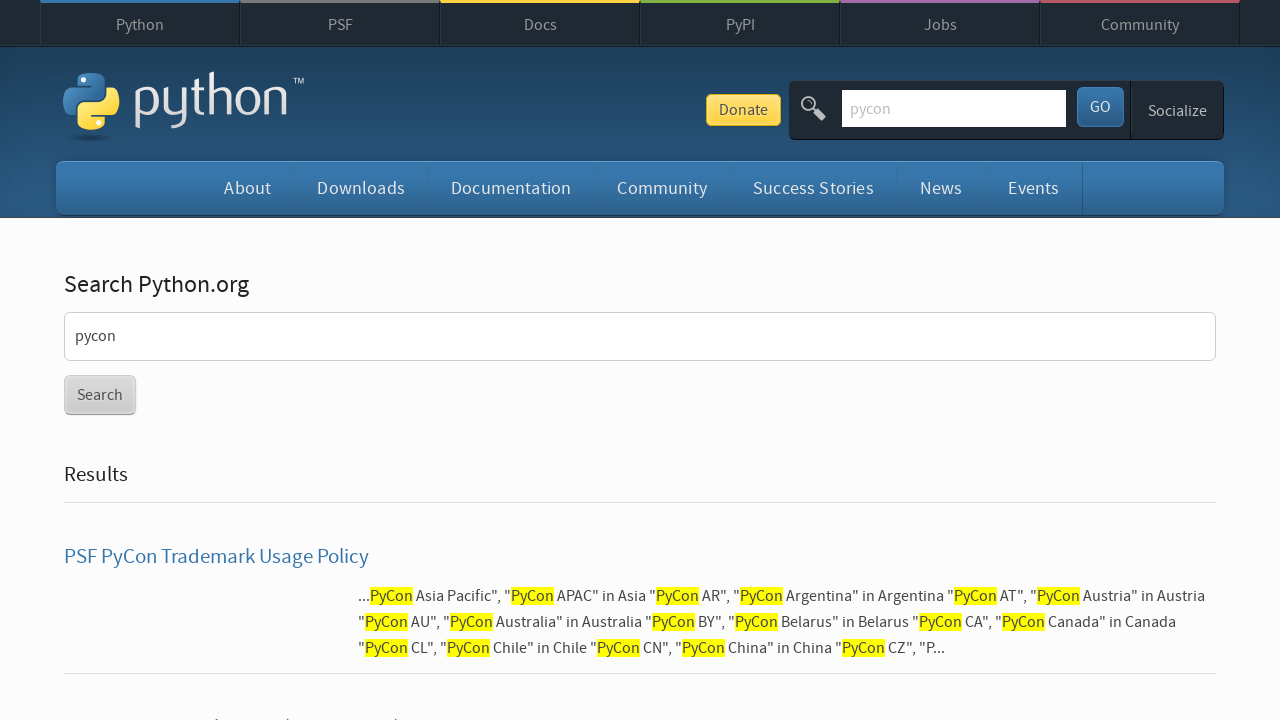

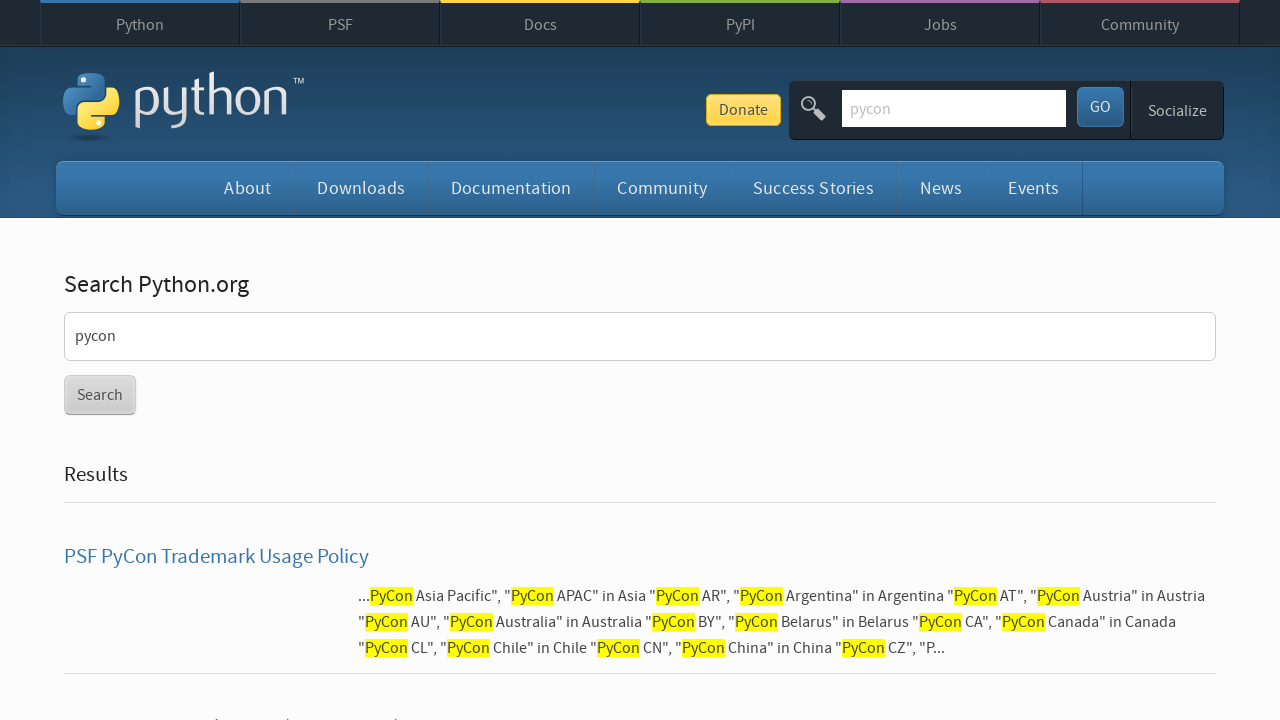